Tests JavaScript Alert popup by clicking the alert button, accepting the alert, and verifying the result message

Starting URL: https://the-internet.herokuapp.com/javascript_alerts

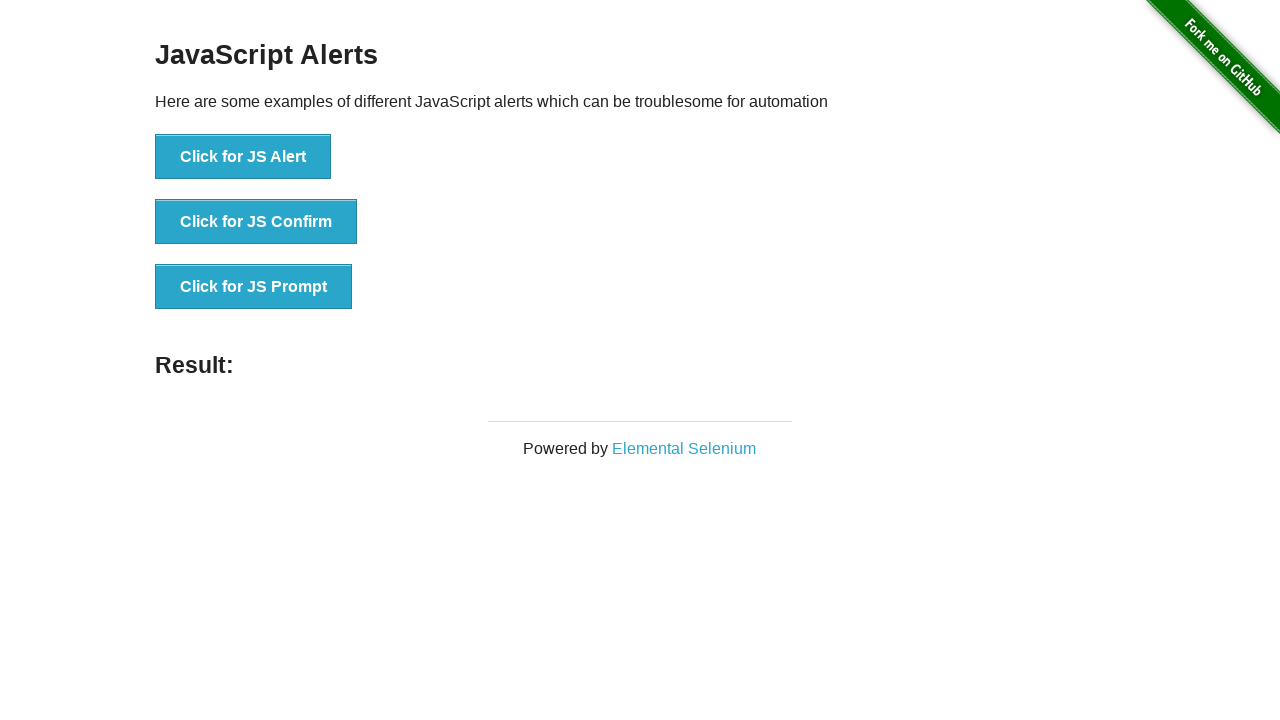

Clicked the 'Click for JS Alert' button at (243, 157) on xpath=//button[text()='Click for JS Alert']
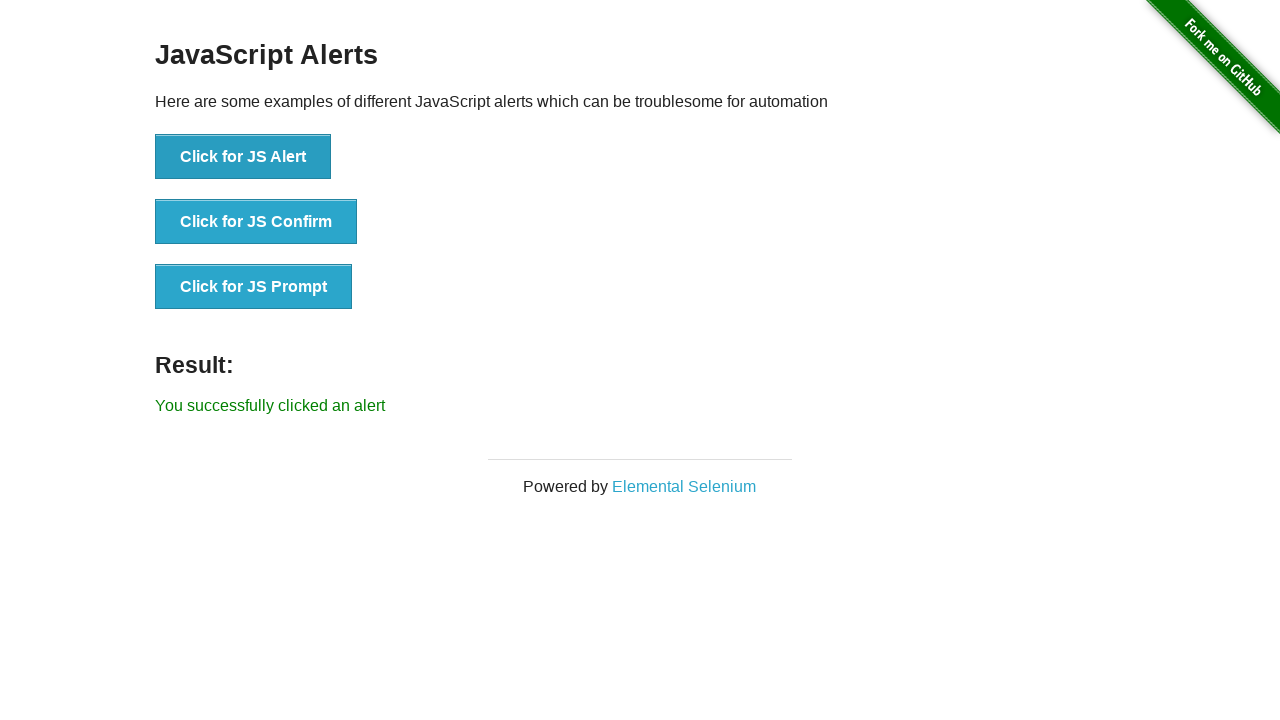

Set up dialog handler to accept alerts
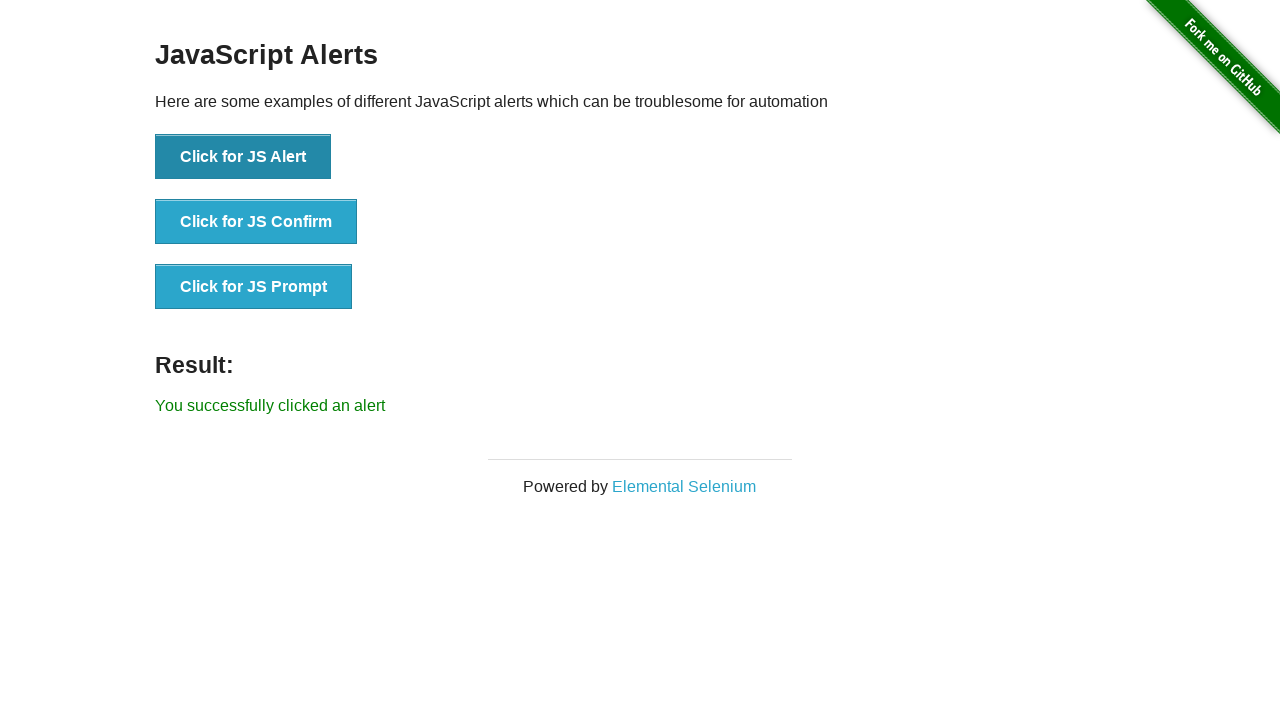

Waited for result message to appear
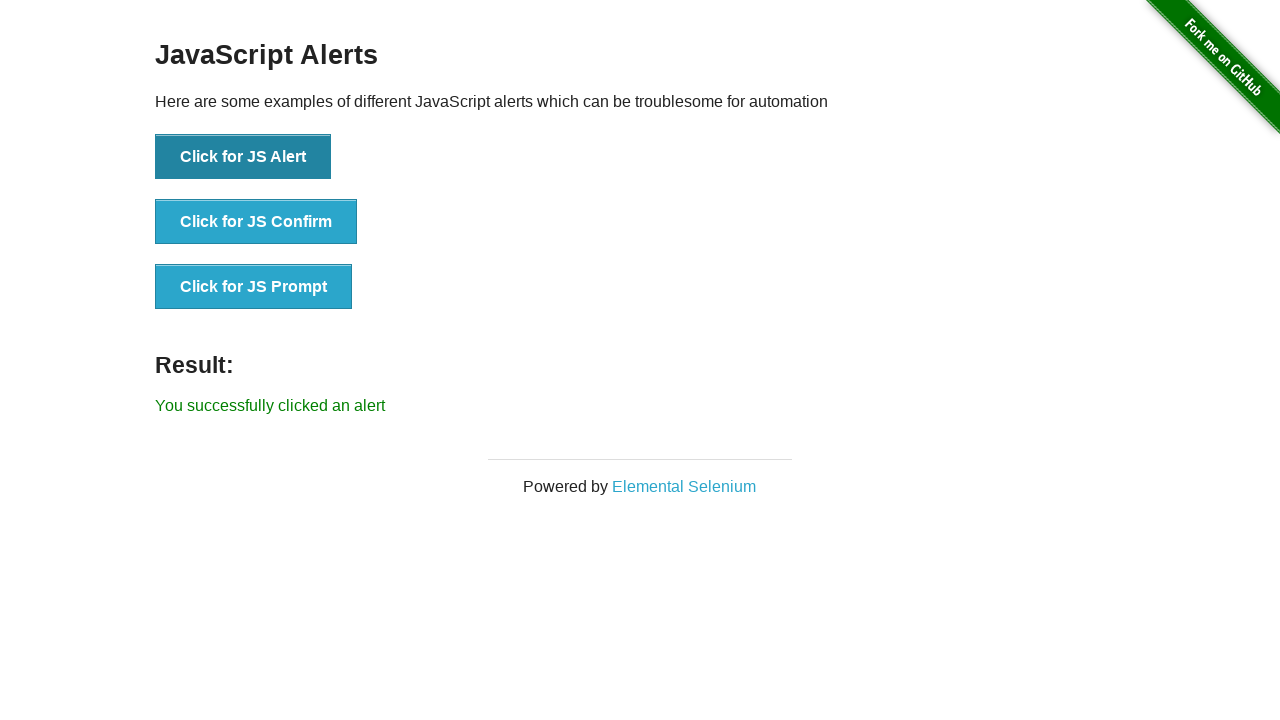

Retrieved result message text
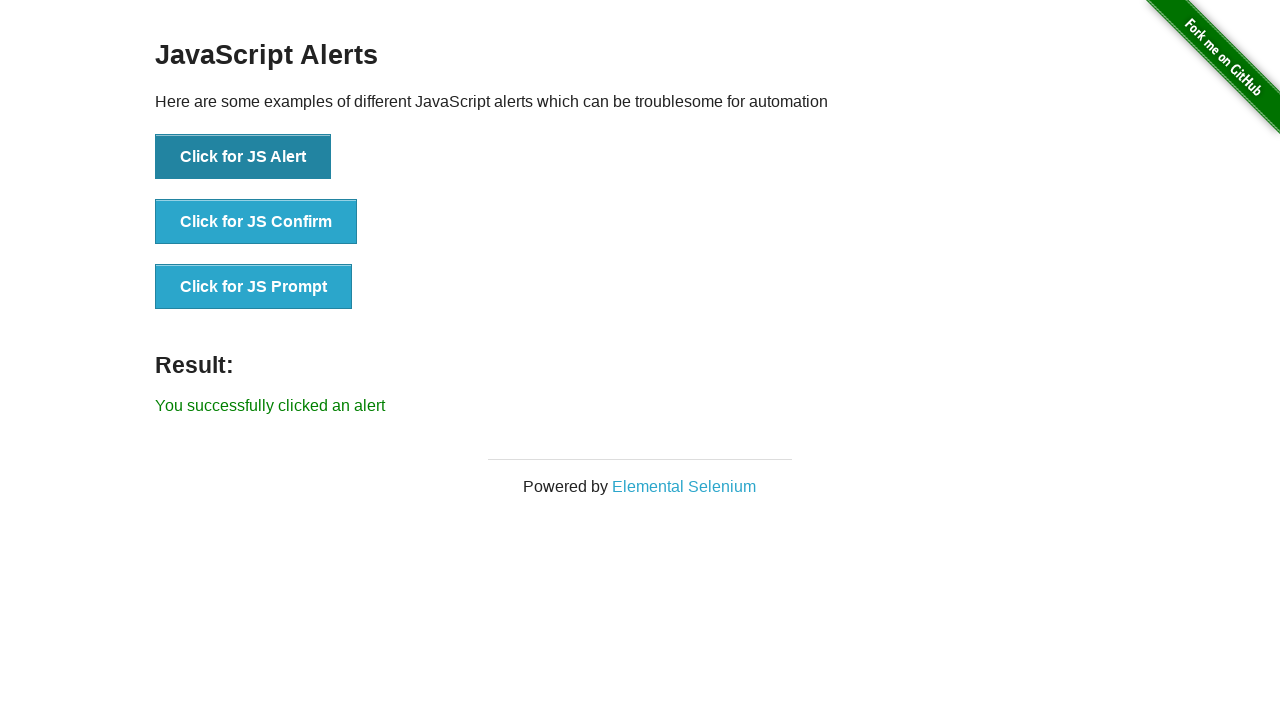

Verified that result message contains 'You successfully clicked an alert'
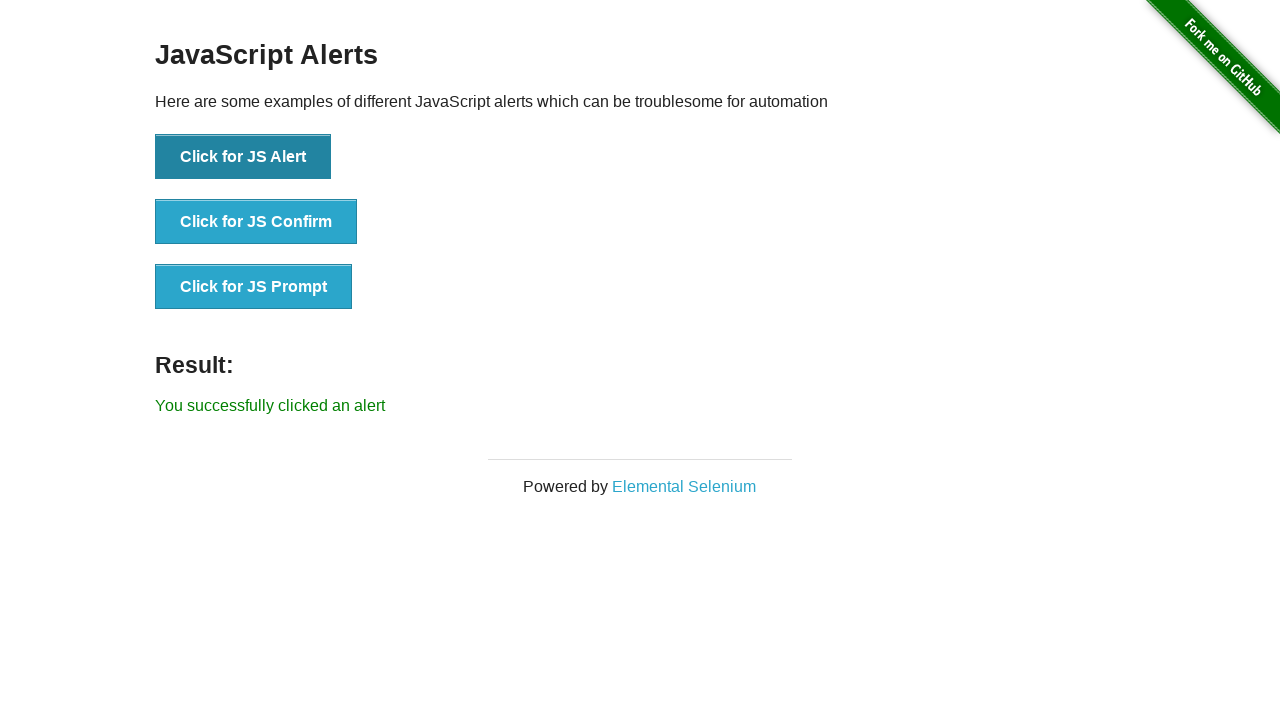

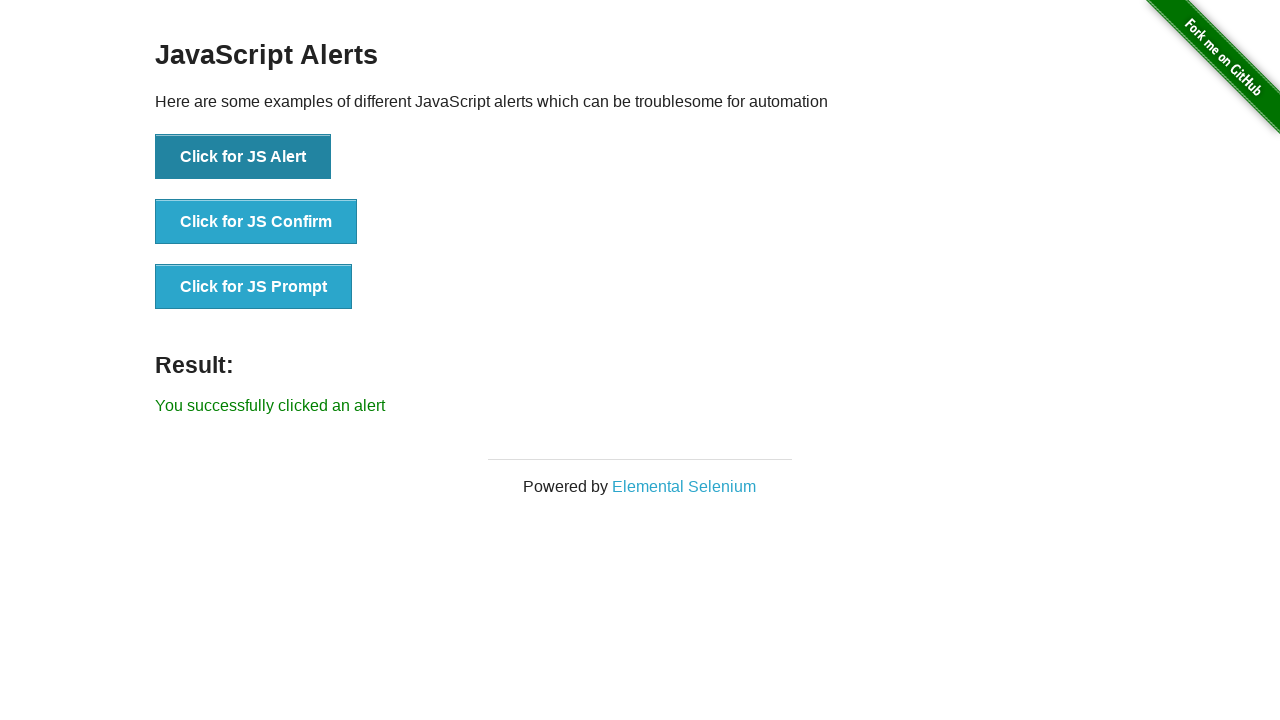